Tests social media link functionality by clicking on Facebook, Instagram, and Twitter icons on the hair salon website

Starting URL: https://ntig-uppsala.github.io/Frisor-Saxe/

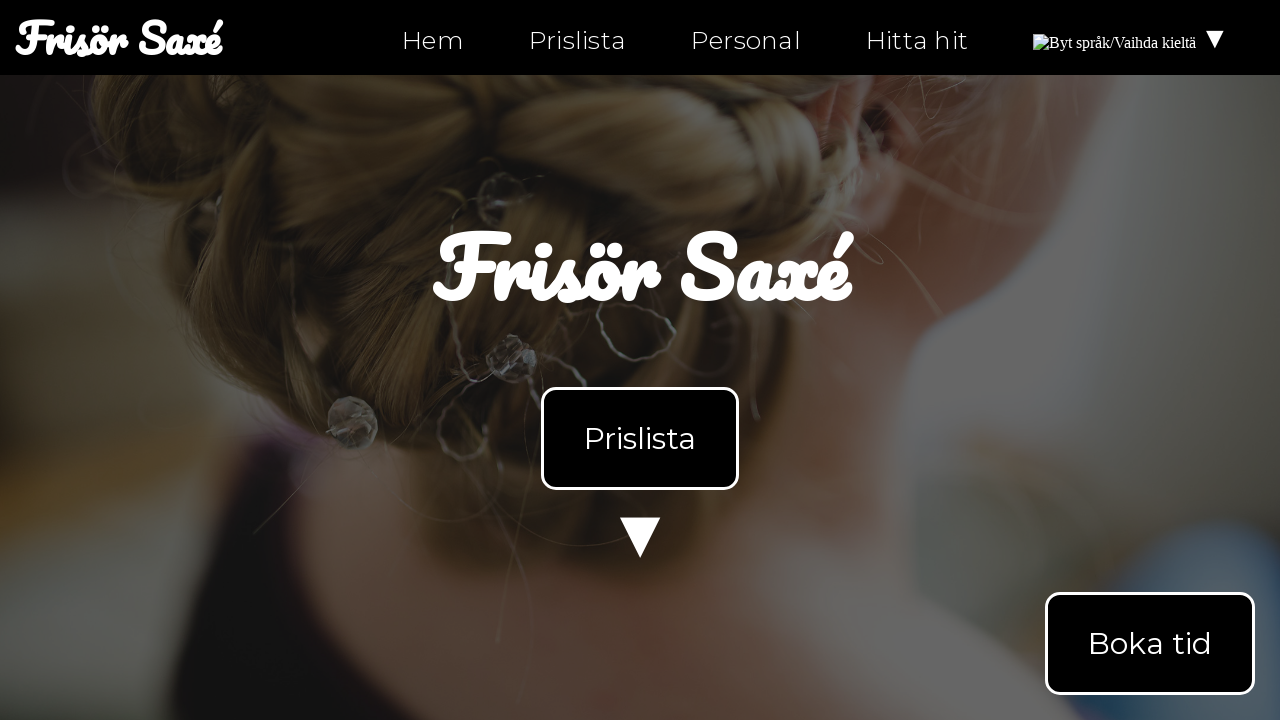

Clicked Facebook icon on hair salon website at (60, 652) on .fa-facebook
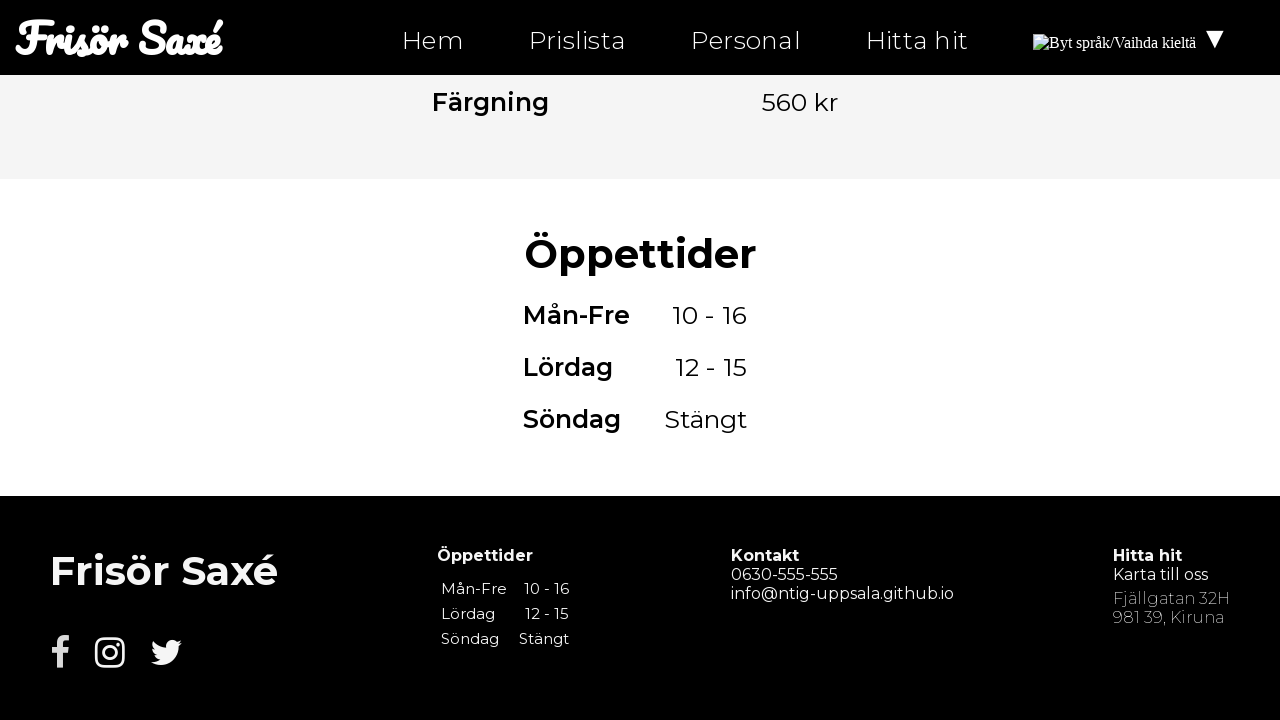

Navigated back to main hair salon page
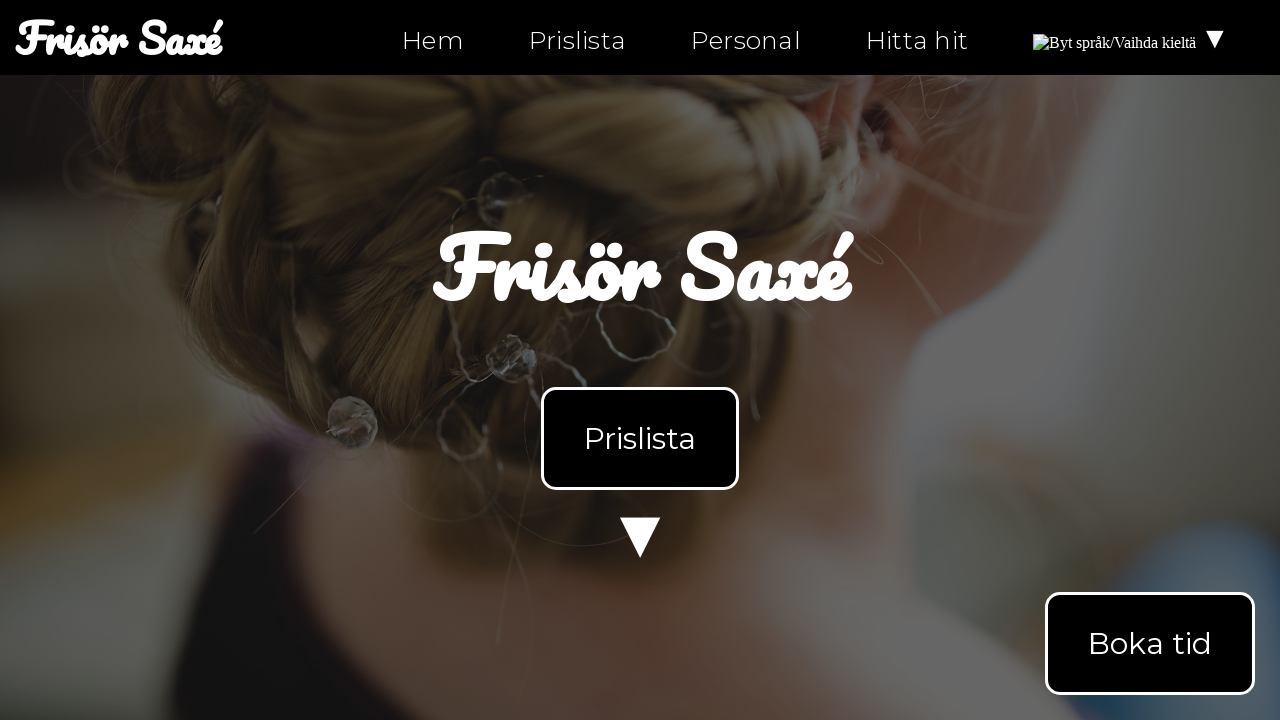

Clicked Instagram icon on hair salon website at (110, 652) on .fa-instagram
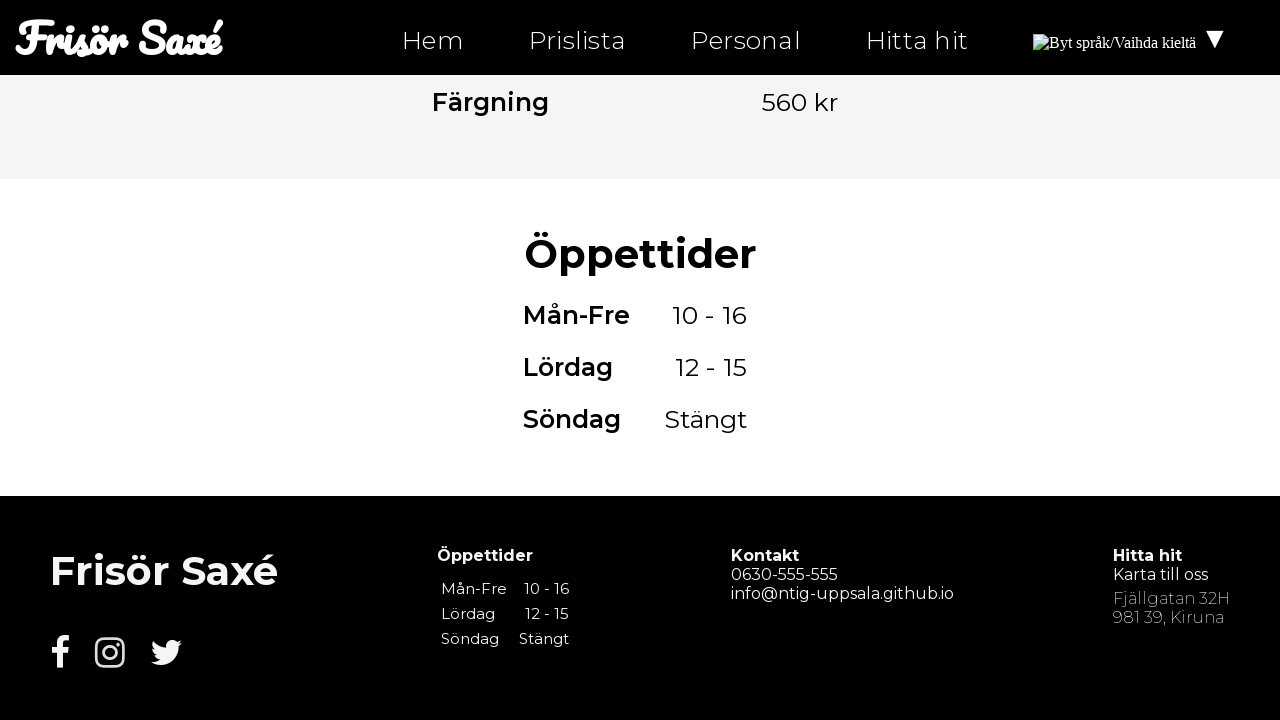

Navigated back to main hair salon page
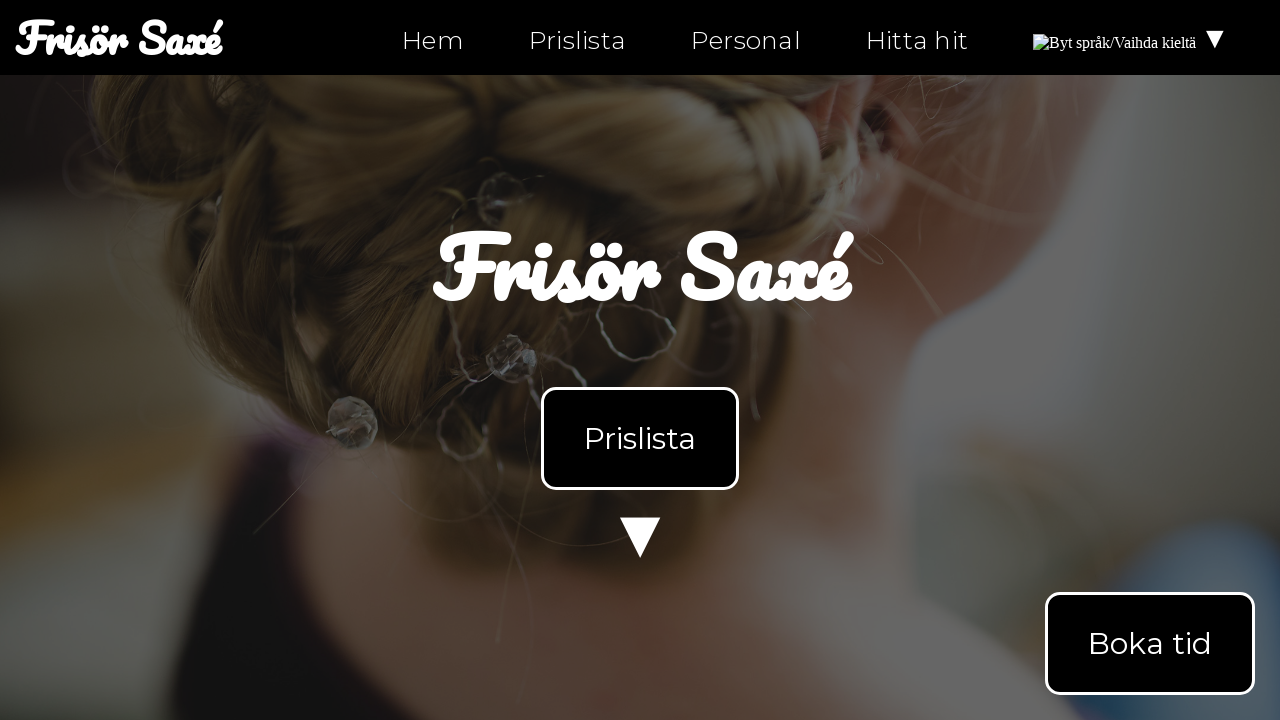

Clicked Twitter icon on hair salon website at (166, 652) on .fa-twitter
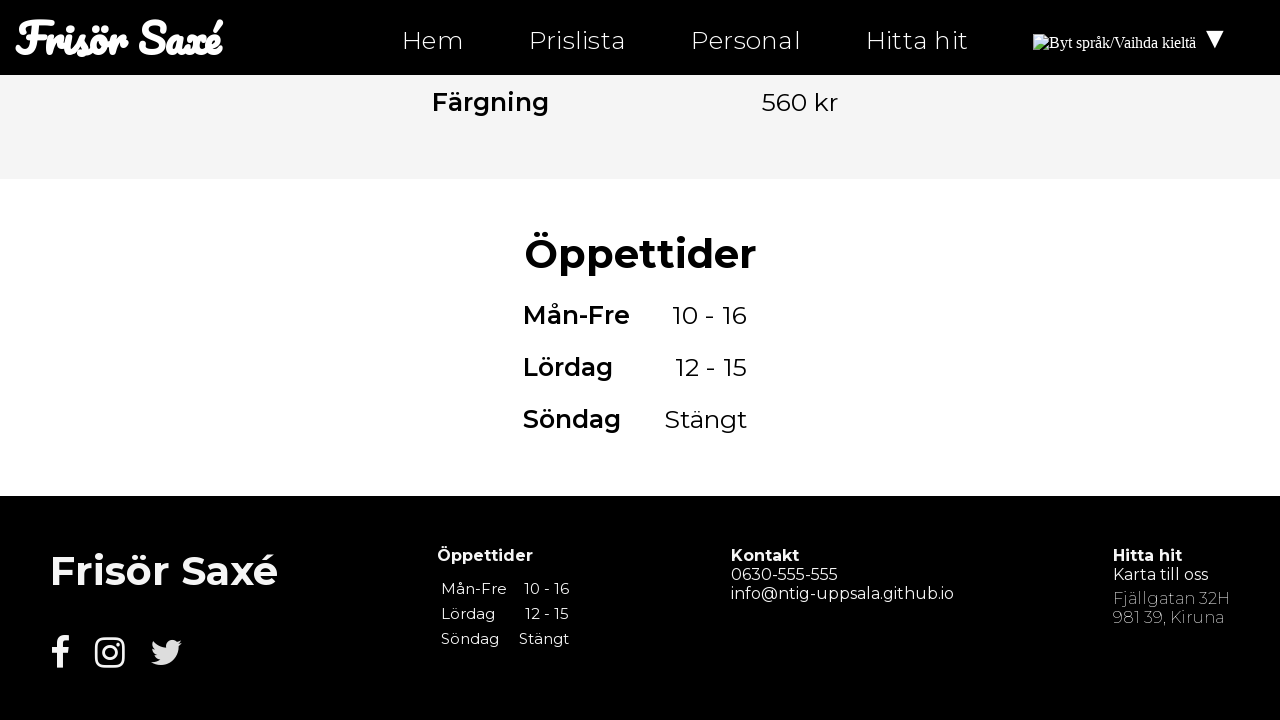

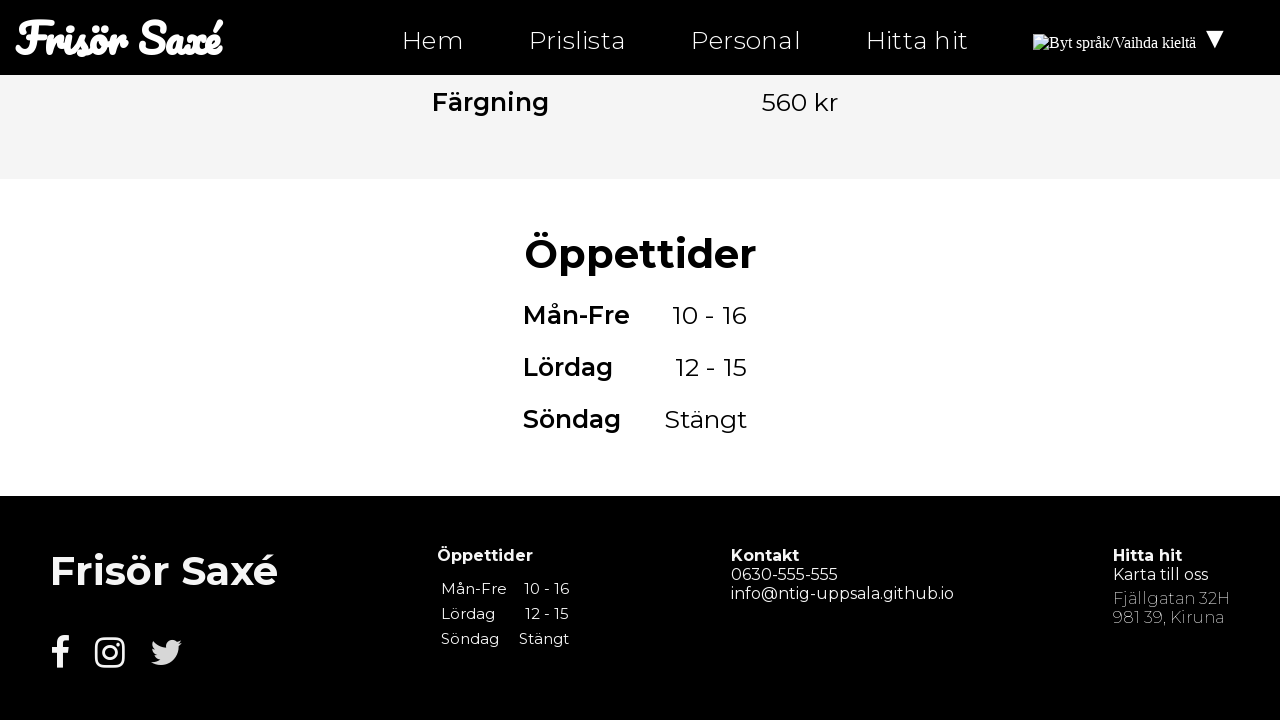